Tests adding the same product multiple times to the cart by navigating to the product page twice and clicking add to cart each time.

Starting URL: https://atid.store/

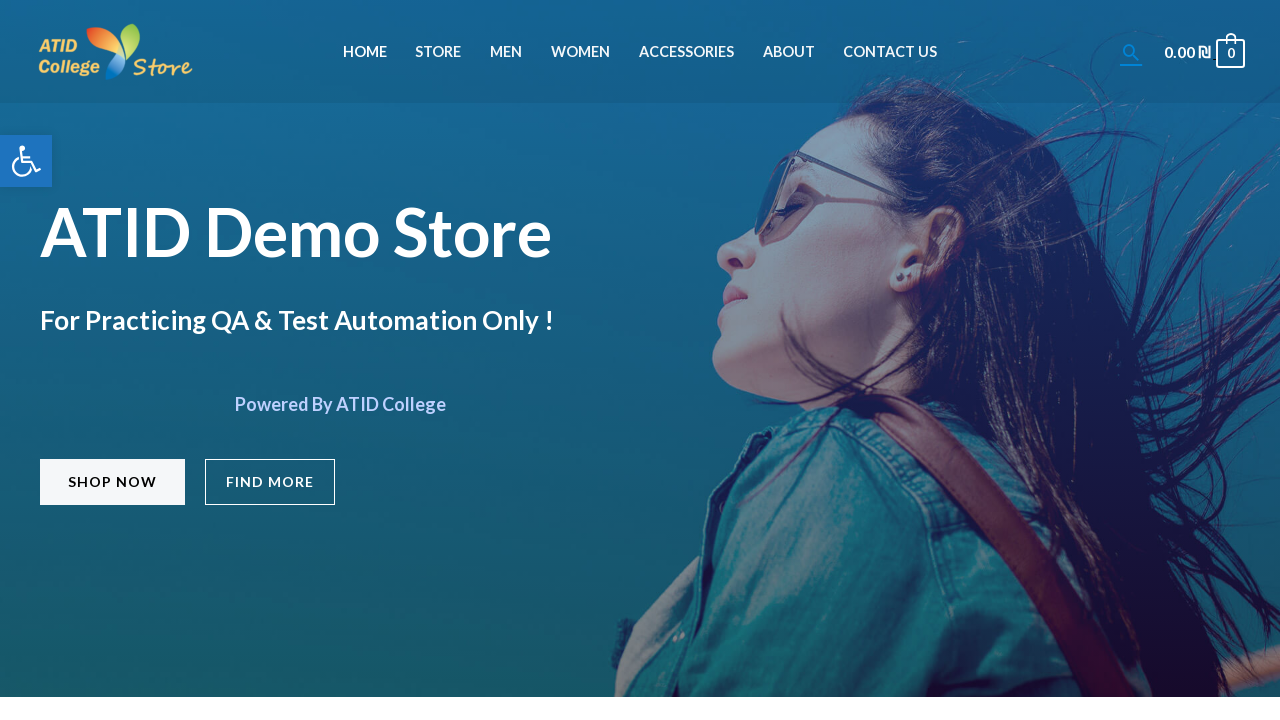

Clicked menu item to navigate to products at (438, 52) on #menu-item-45
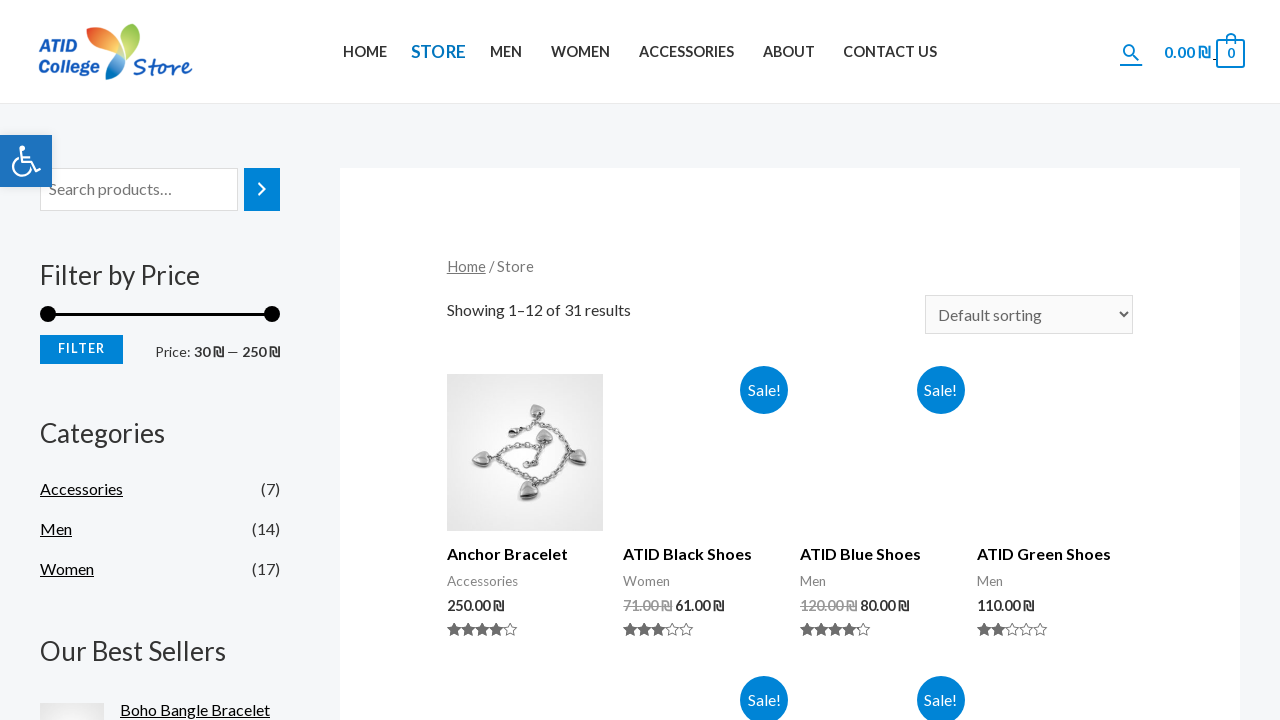

Clicked first product image to open product page at (525, 453) on xpath=//*[@id='main']/div/ul/li[1]/div[1]/a/img
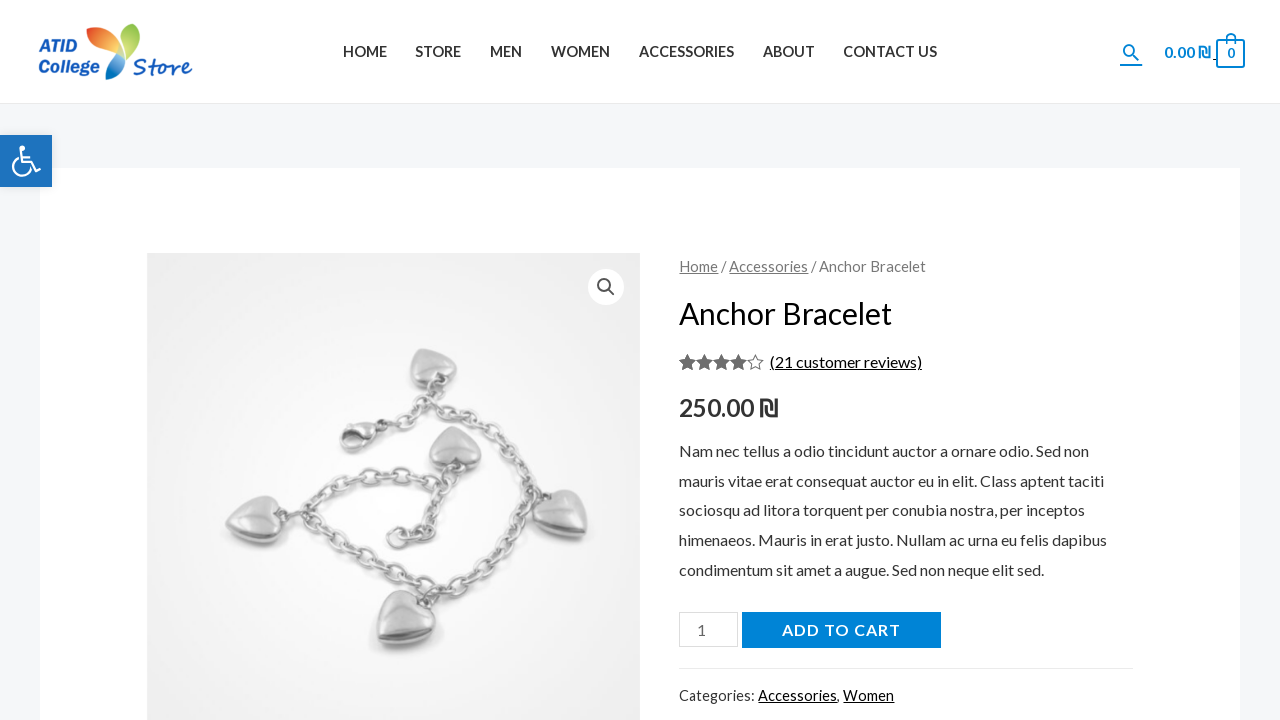

Clicked add to cart button for first product at (841, 630) on [name='add-to-cart']
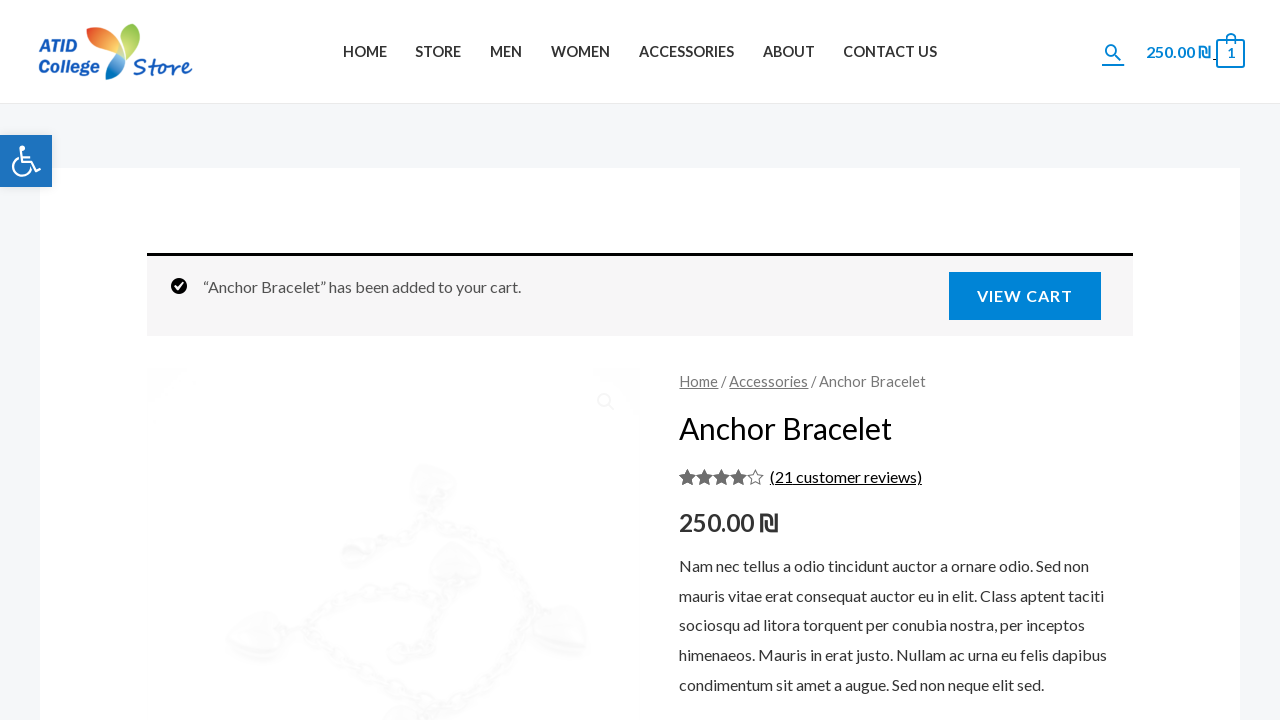

Waited 1 second for cart update to process
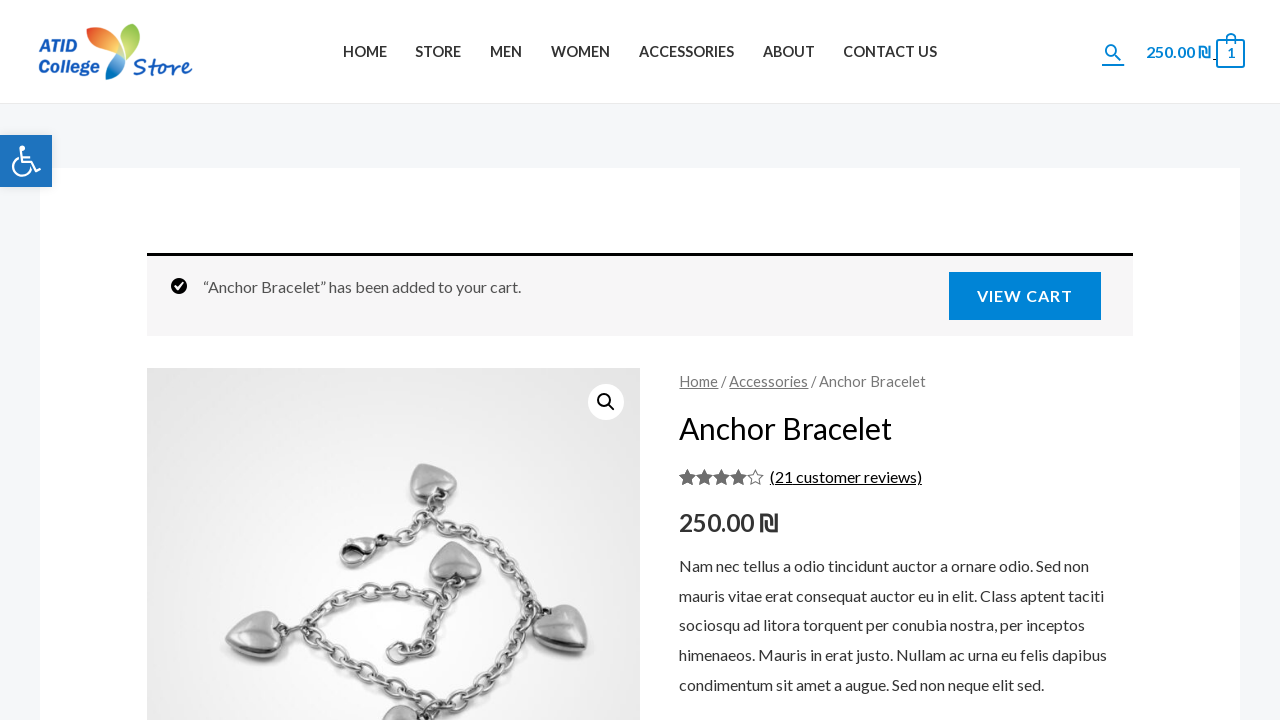

Clicked menu item to navigate back to products at (438, 52) on #menu-item-45
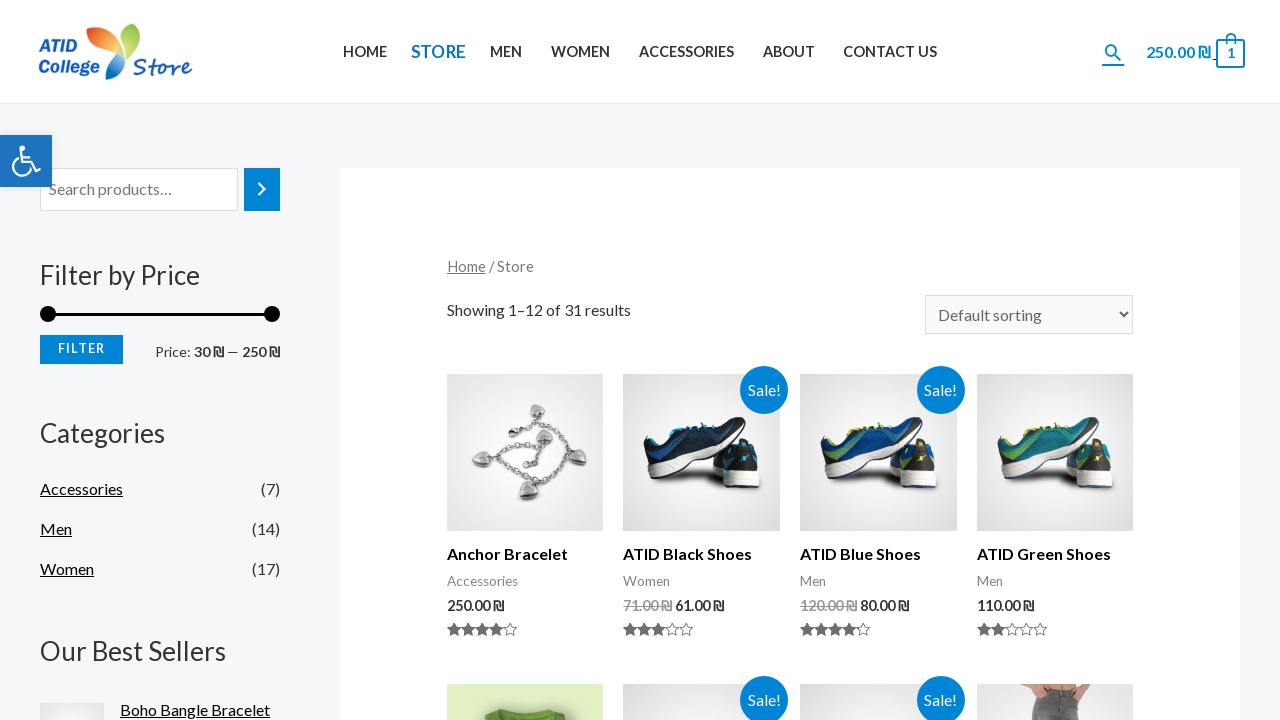

Clicked first product image again to open product page at (525, 453) on xpath=//*[@id='main']/div/ul/li[1]/div[1]/a/img
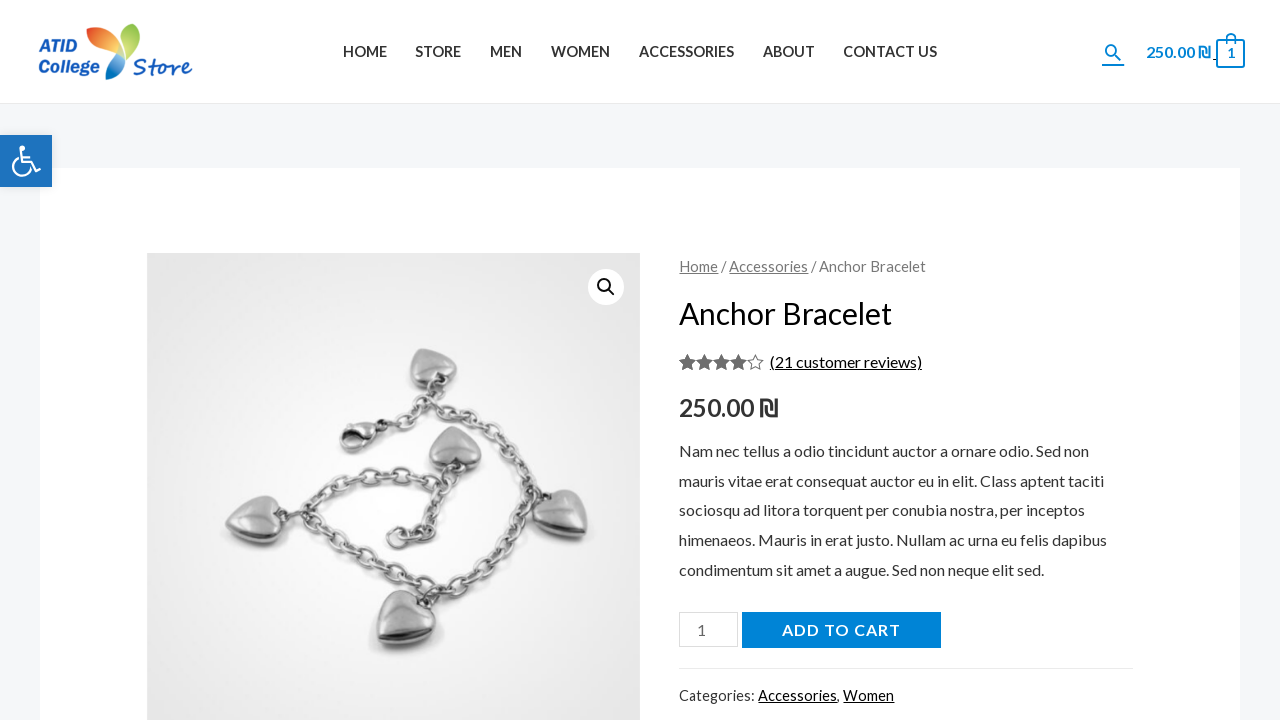

Clicked add to cart button for second time at (841, 630) on [name='add-to-cart']
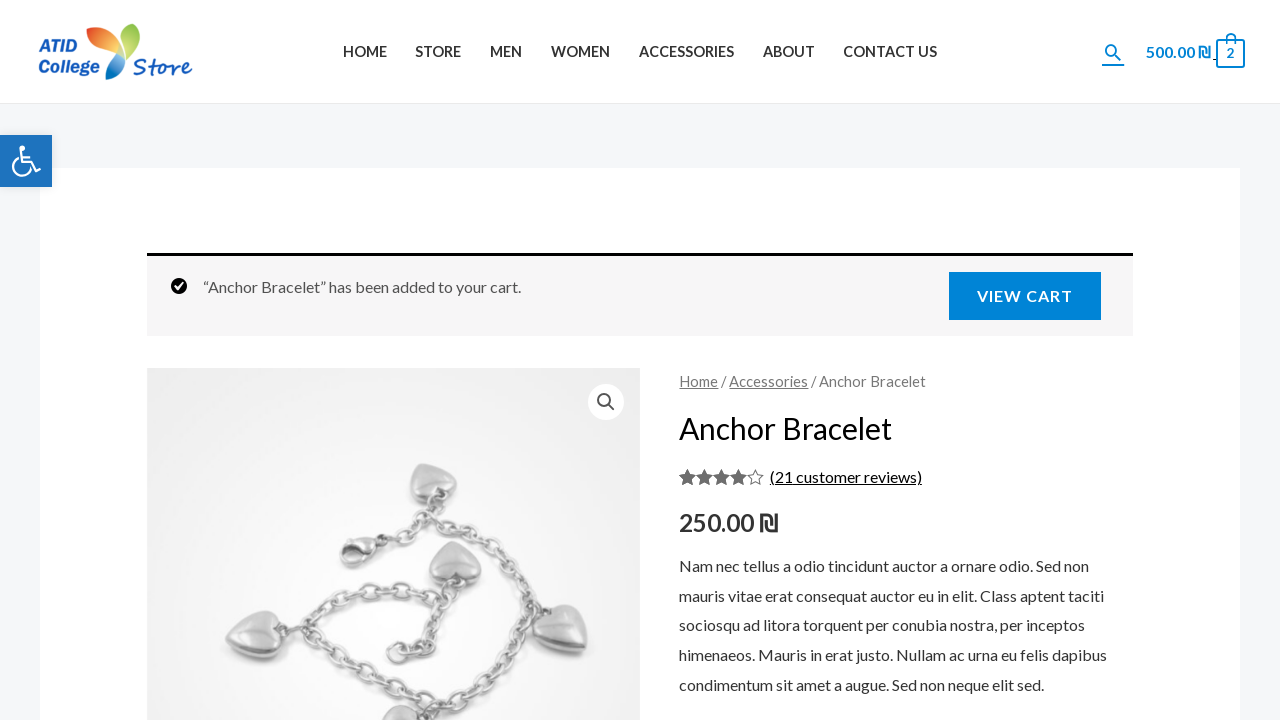

Waited 1 second for second cart update to process
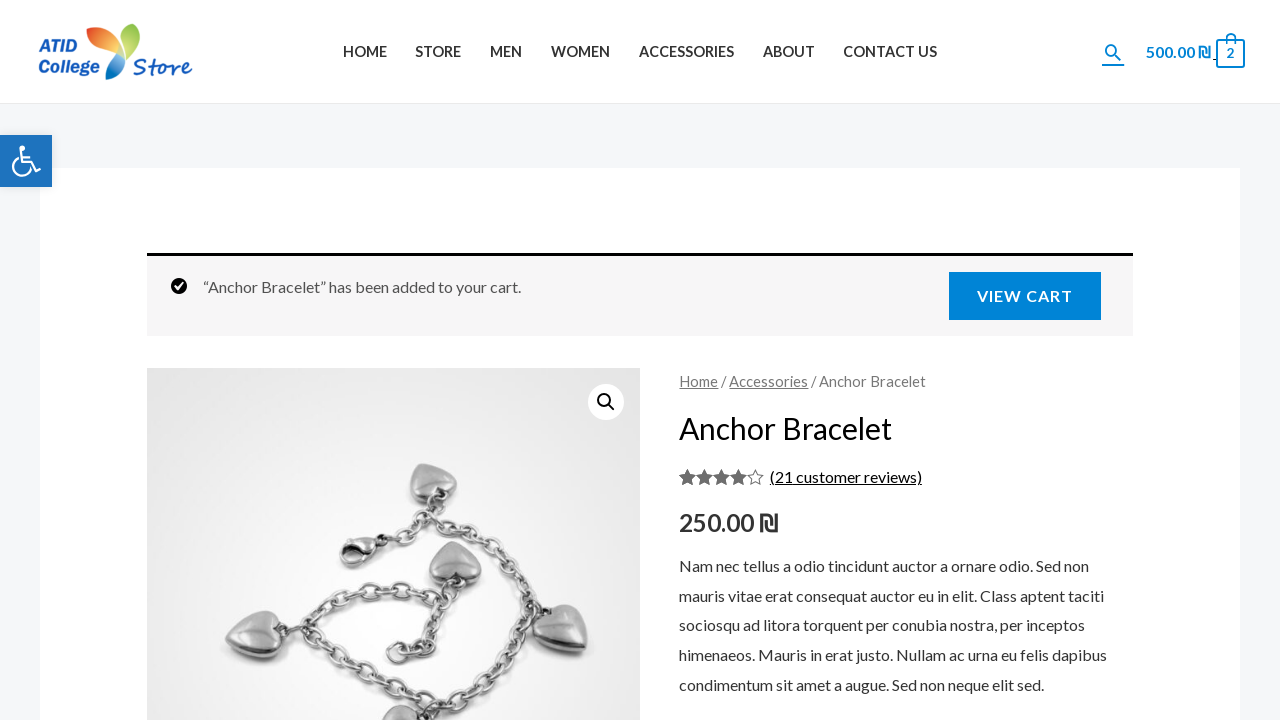

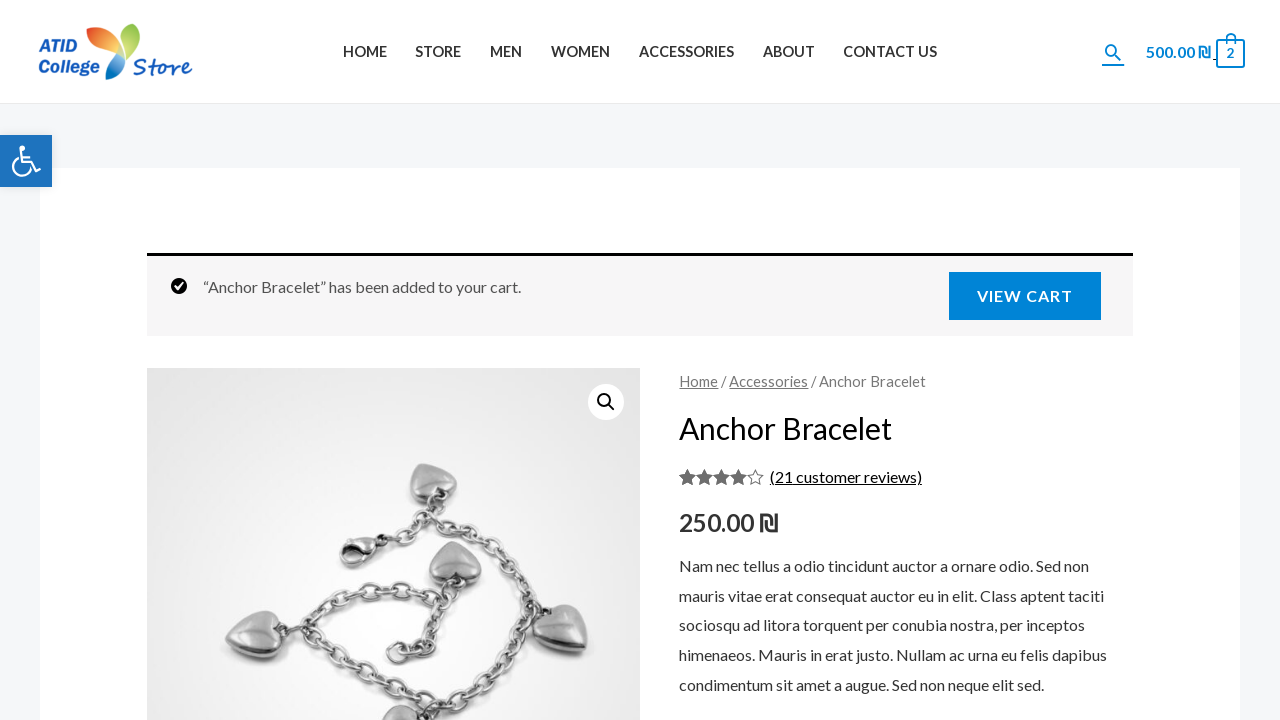